Tests visibility of form elements including email textbox, age radio button, and education textarea

Starting URL: https://automationfc.github.io/basic-form/index.html

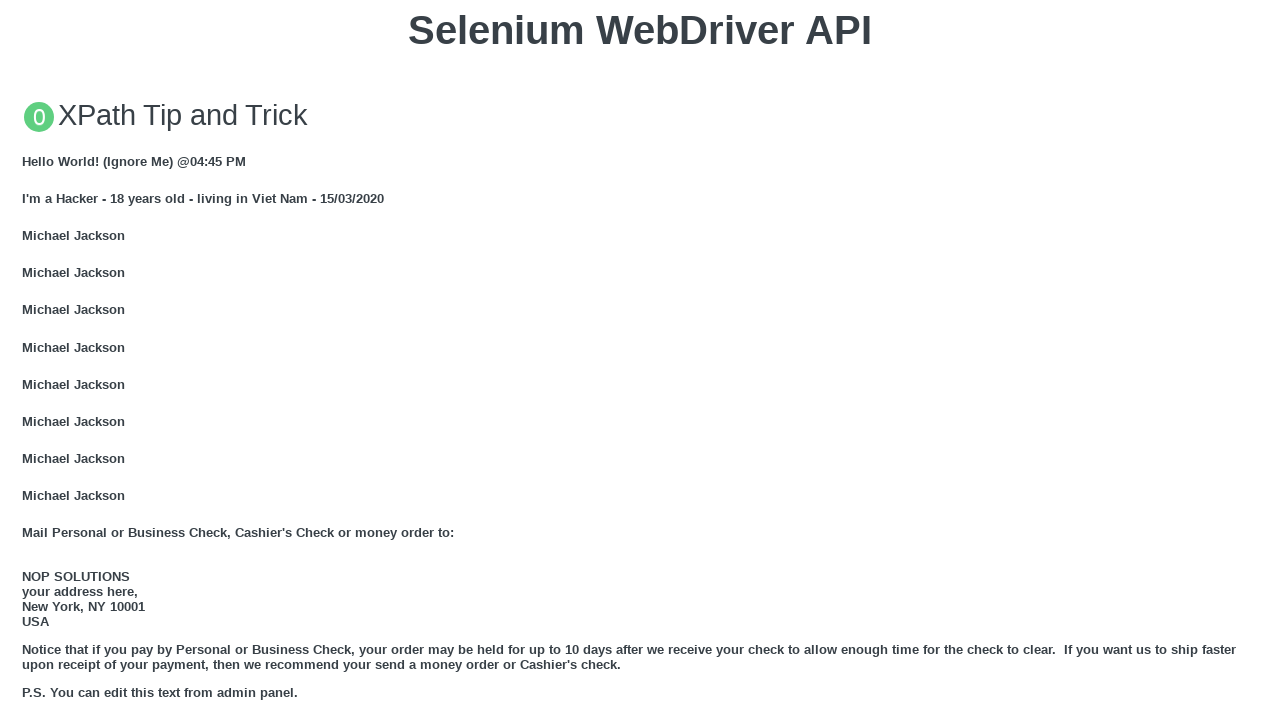

Navigated to basic form page
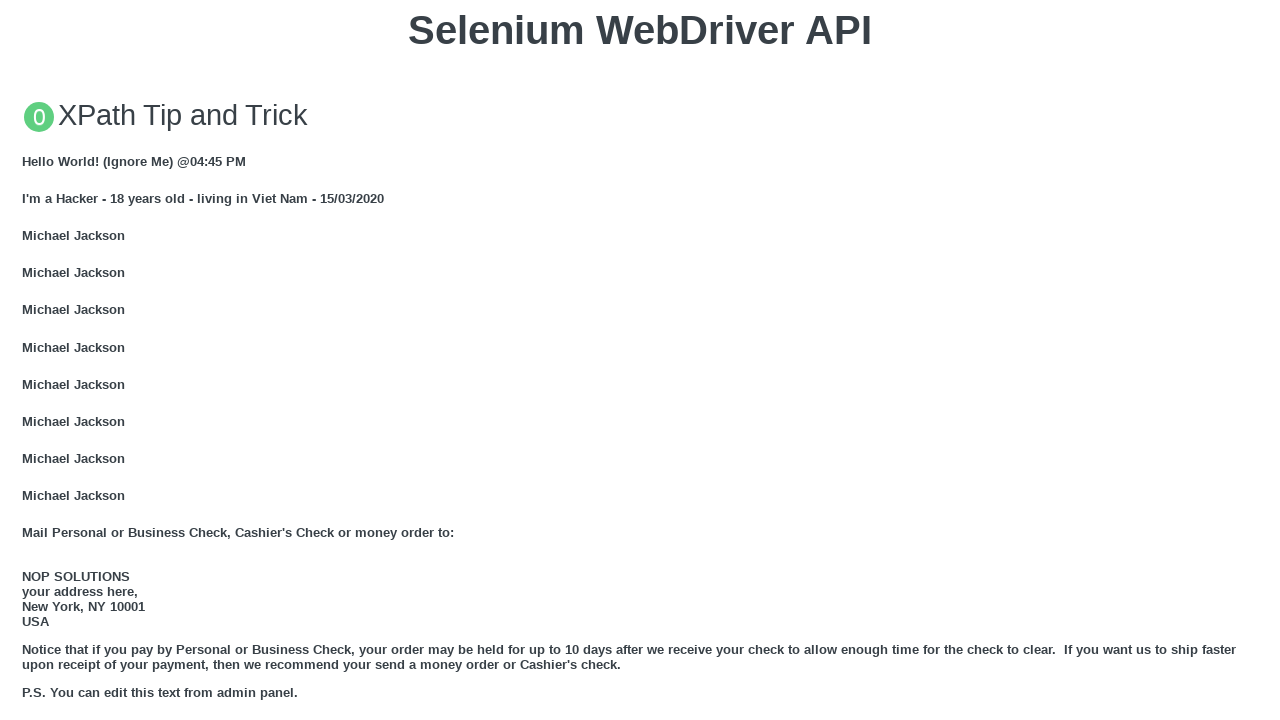

Checked visibility of email textbox
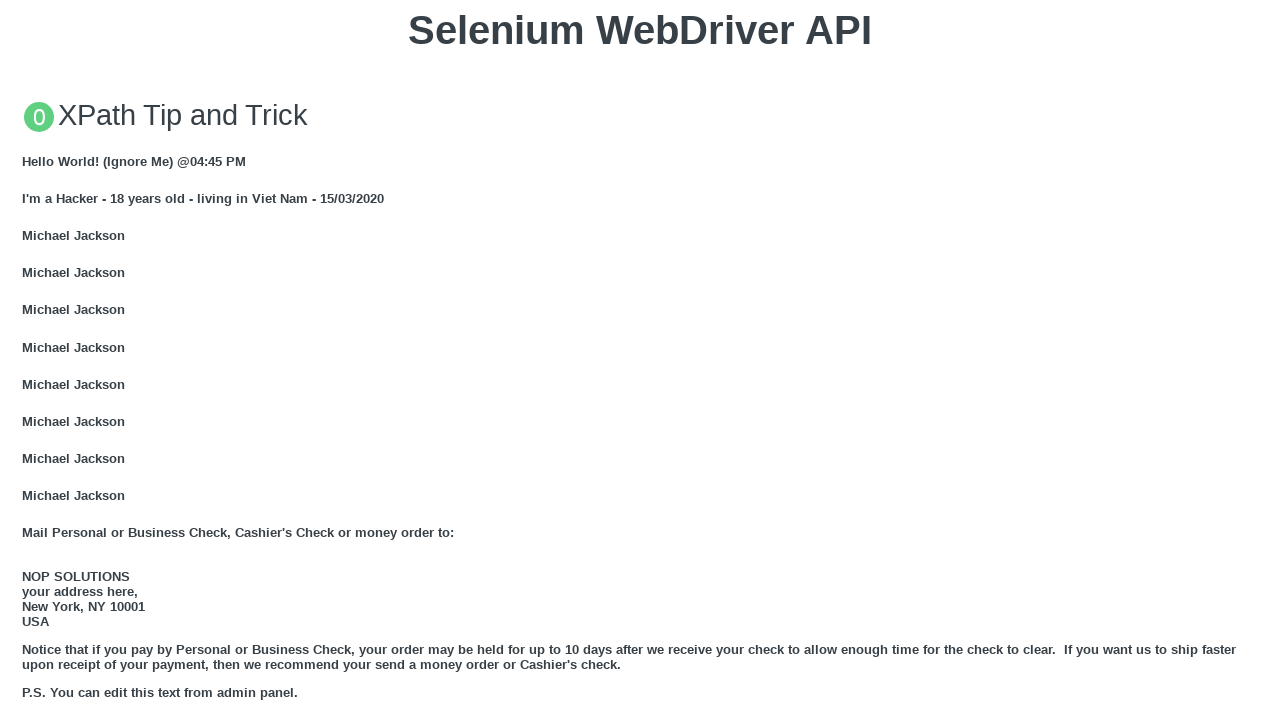

Email textbox is displayed and filled with 'Automation Testing' on input#mail
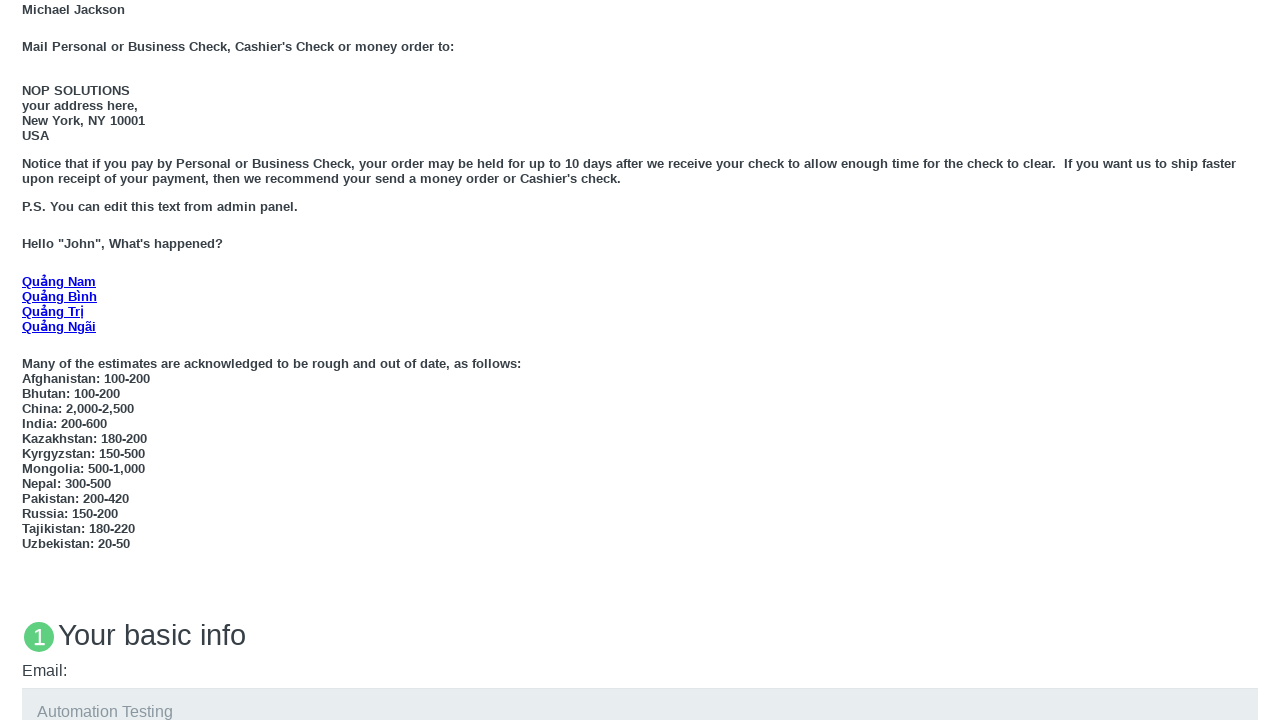

Checked visibility of age under 18 radio button
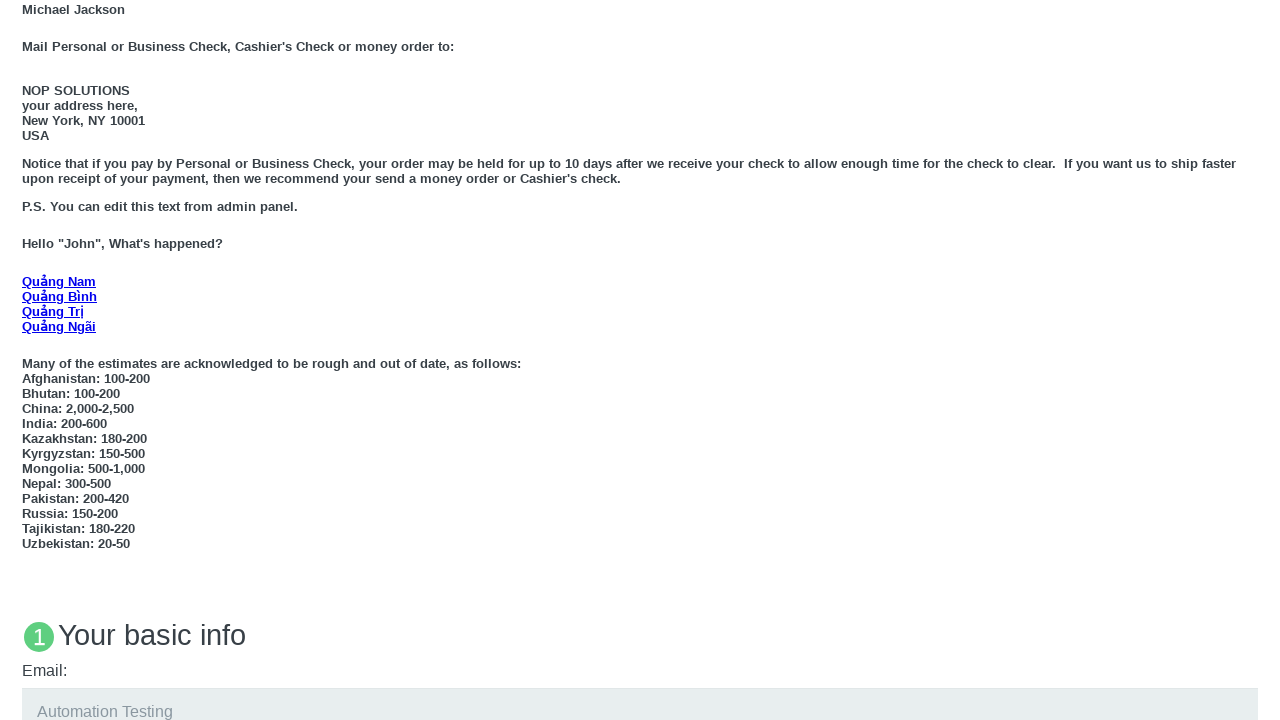

Age under 18 radio button is displayed and clicked at (28, 360) on input#under_18
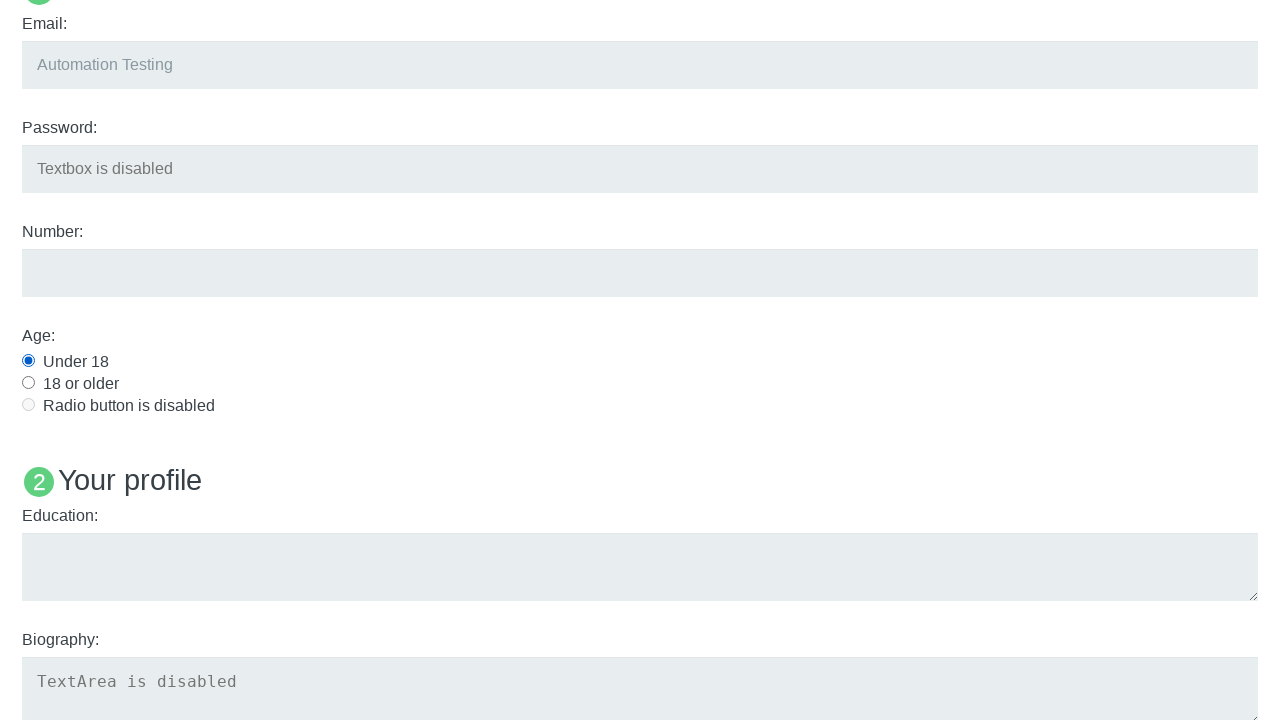

Checked visibility of education textarea
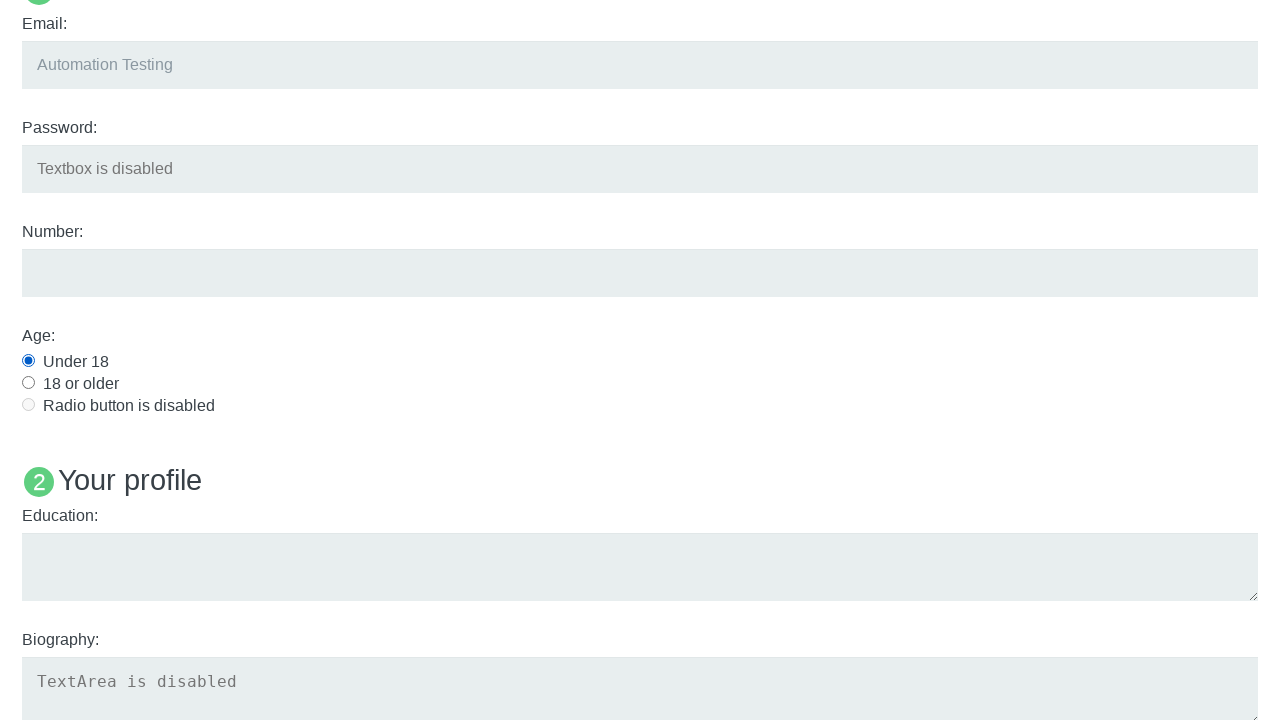

Education textarea is displayed and filled with 'Automation Testing' on textarea#edu
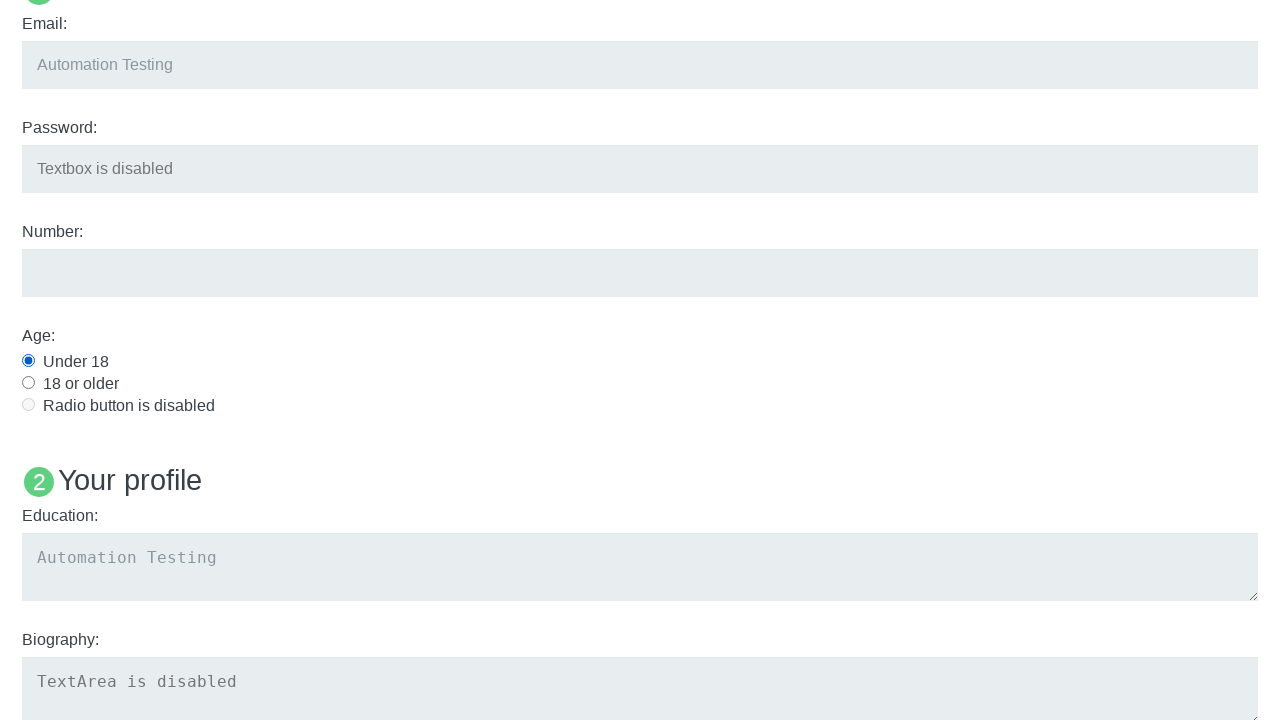

Checked visibility of User5 name header
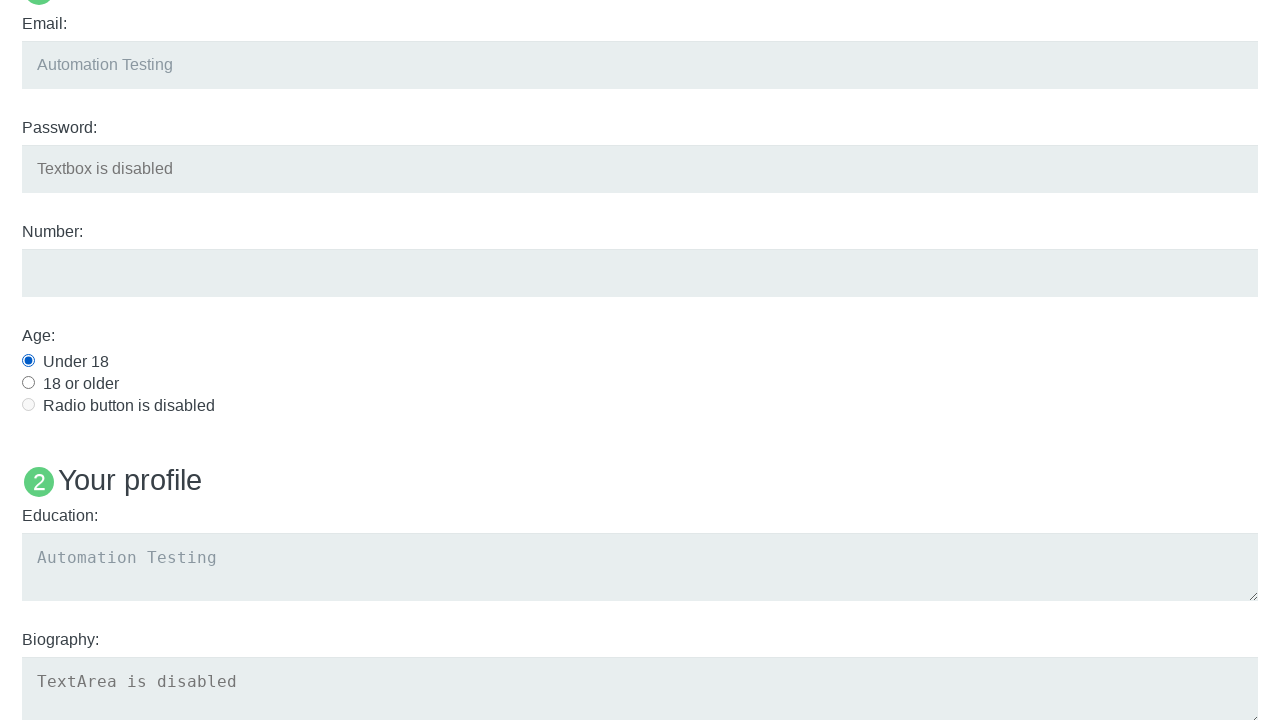

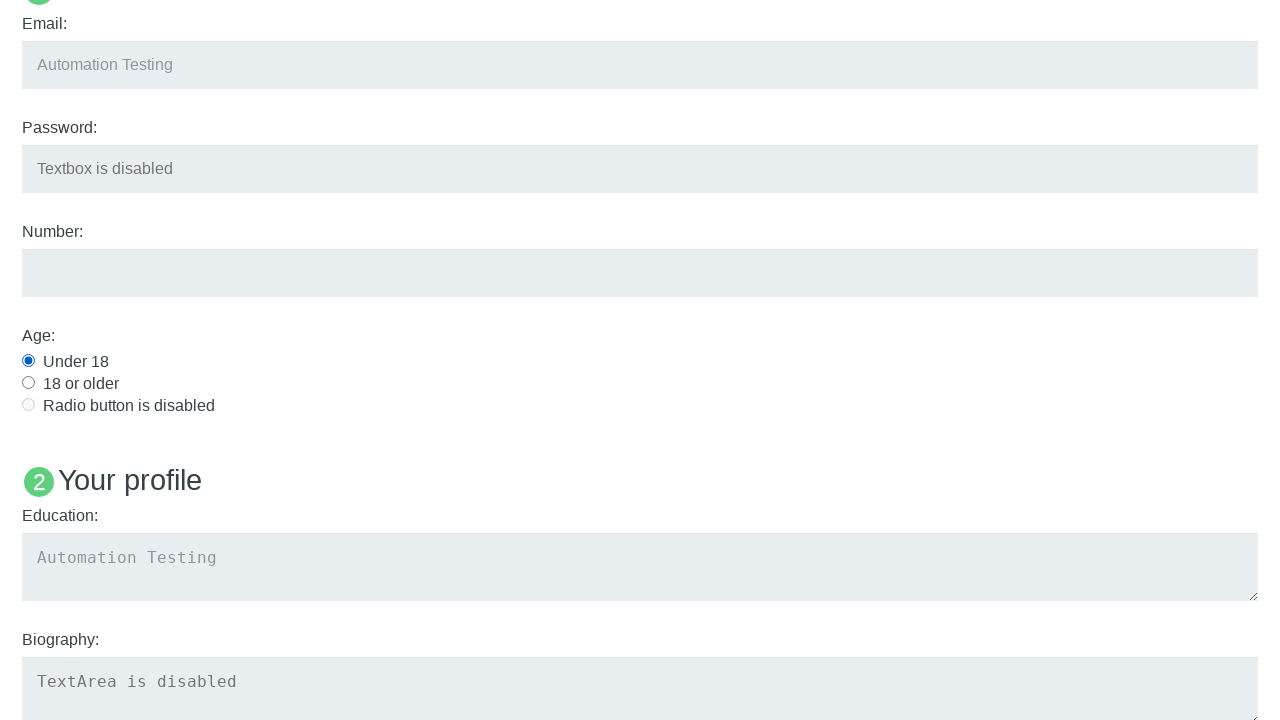